Tests date picker by selecting all text using keyboard shortcuts and deleting it.

Starting URL: https://demoqa.com/date-picker

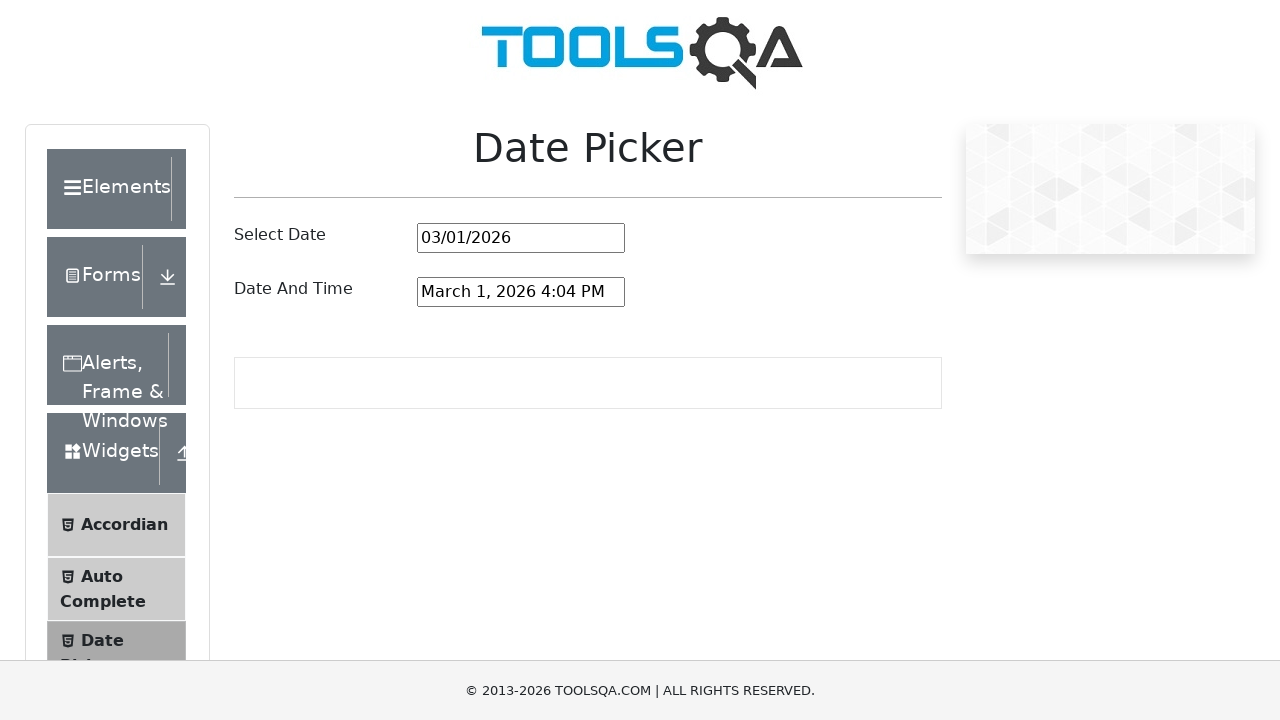

Selected all text in date picker using Ctrl+A on #datePickerMonthYearInput
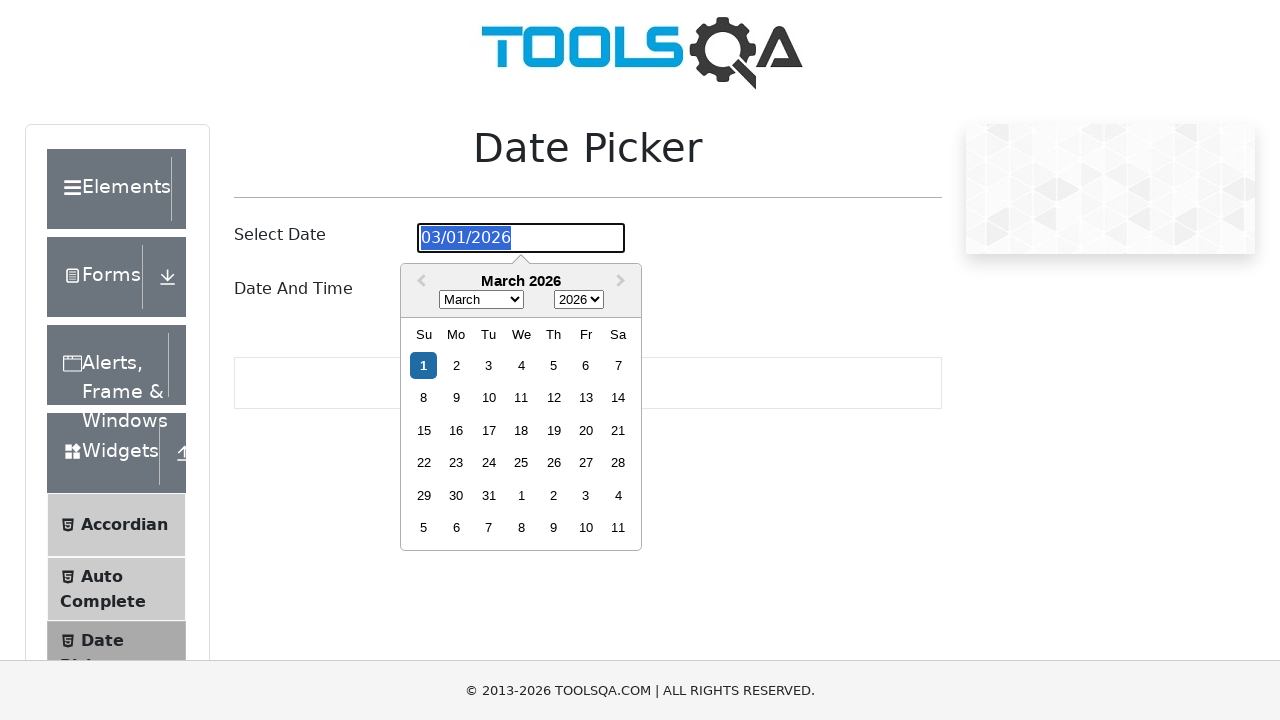

Deleted selected text from date picker using Backspace on #datePickerMonthYearInput
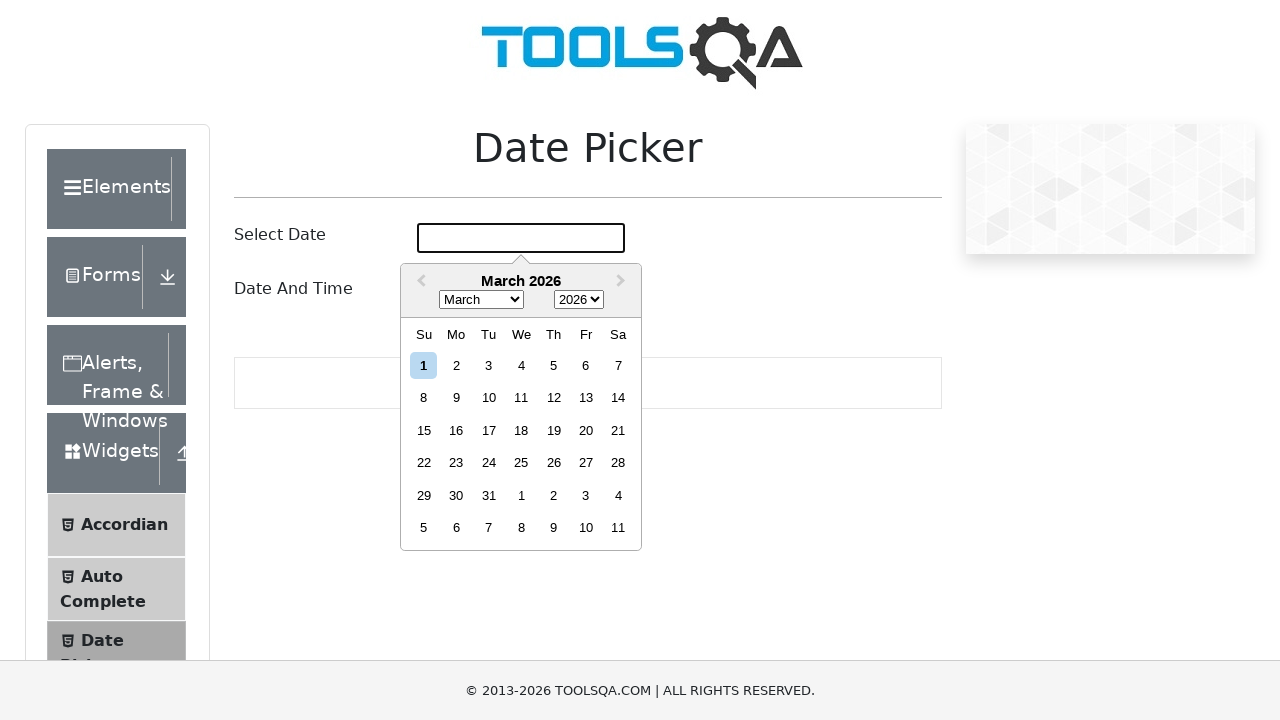

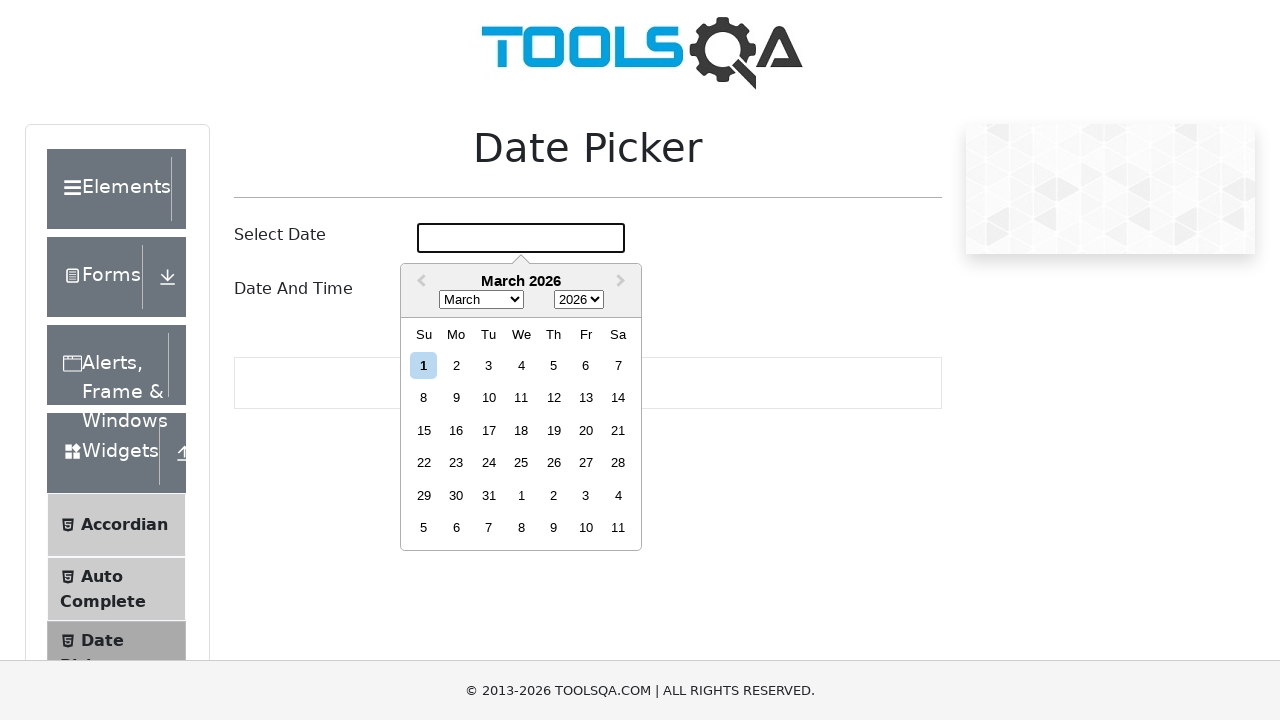